Tests mouse hover functionality by hovering over the first avatar on the page and verifying that additional user information (caption) is displayed.

Starting URL: http://the-internet.herokuapp.com/hovers

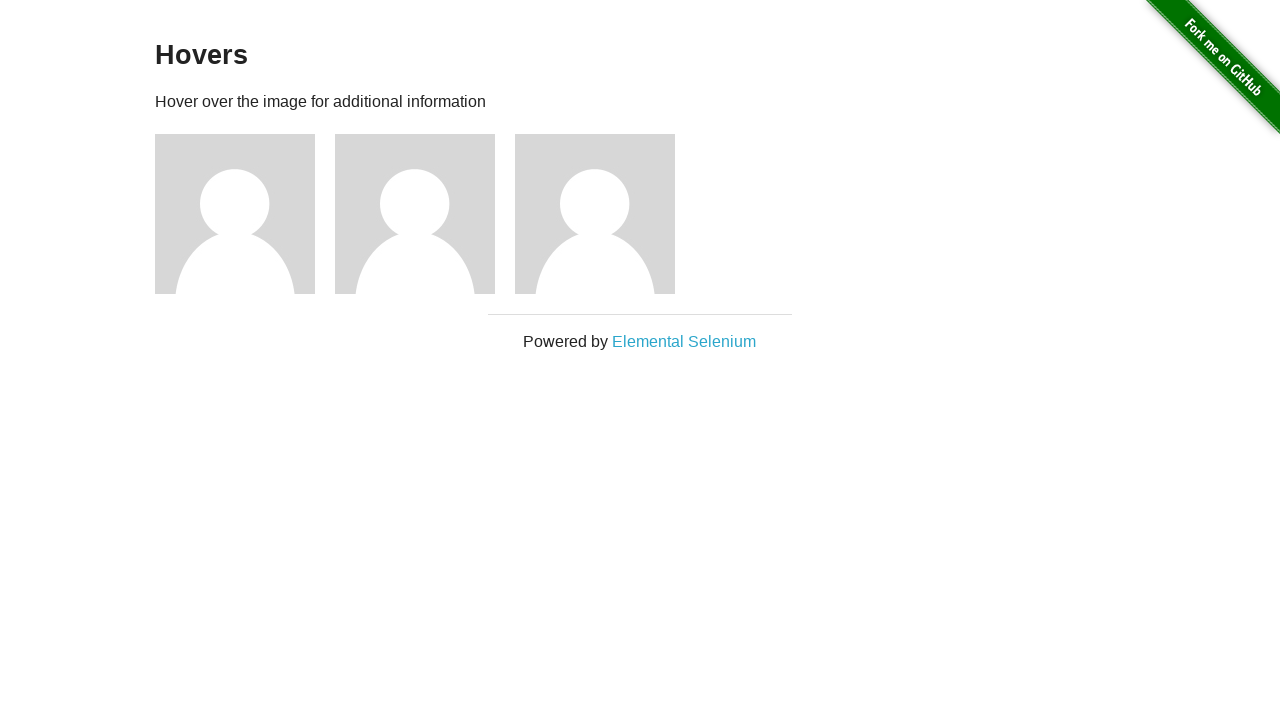

Located the first avatar element on the page
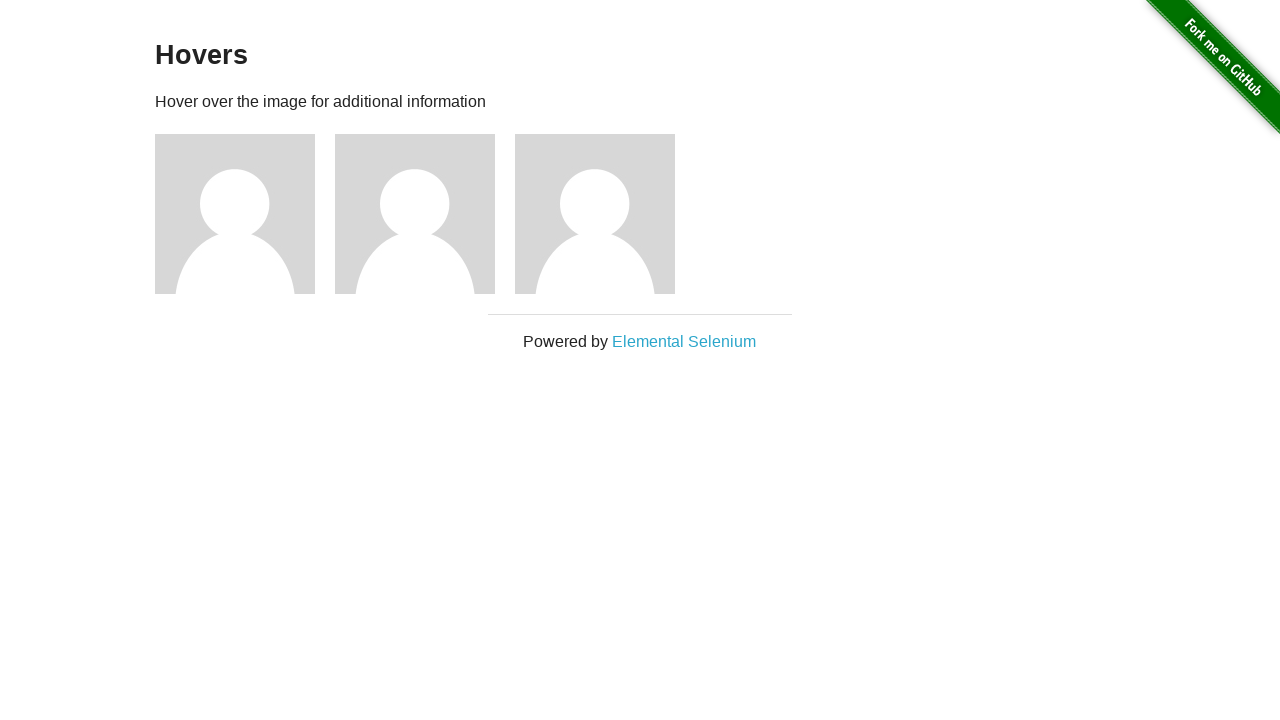

Hovered over the first avatar at (245, 214) on .figure >> nth=0
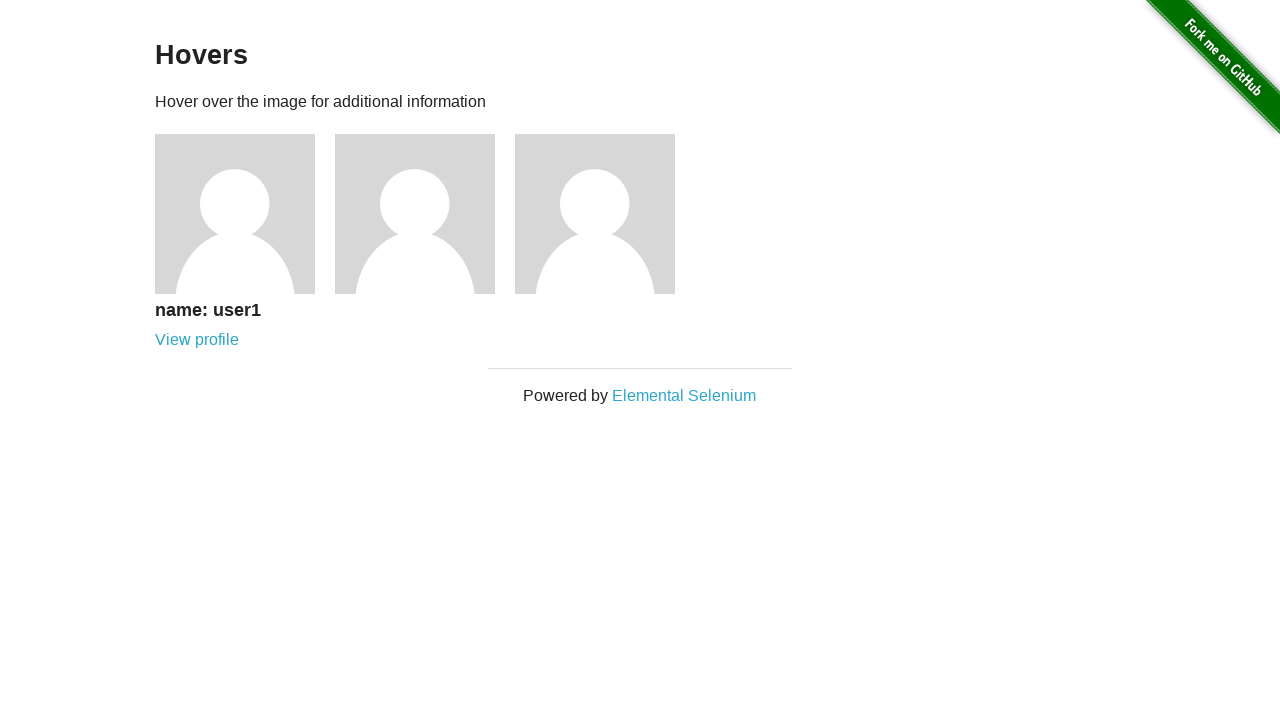

Located the caption element
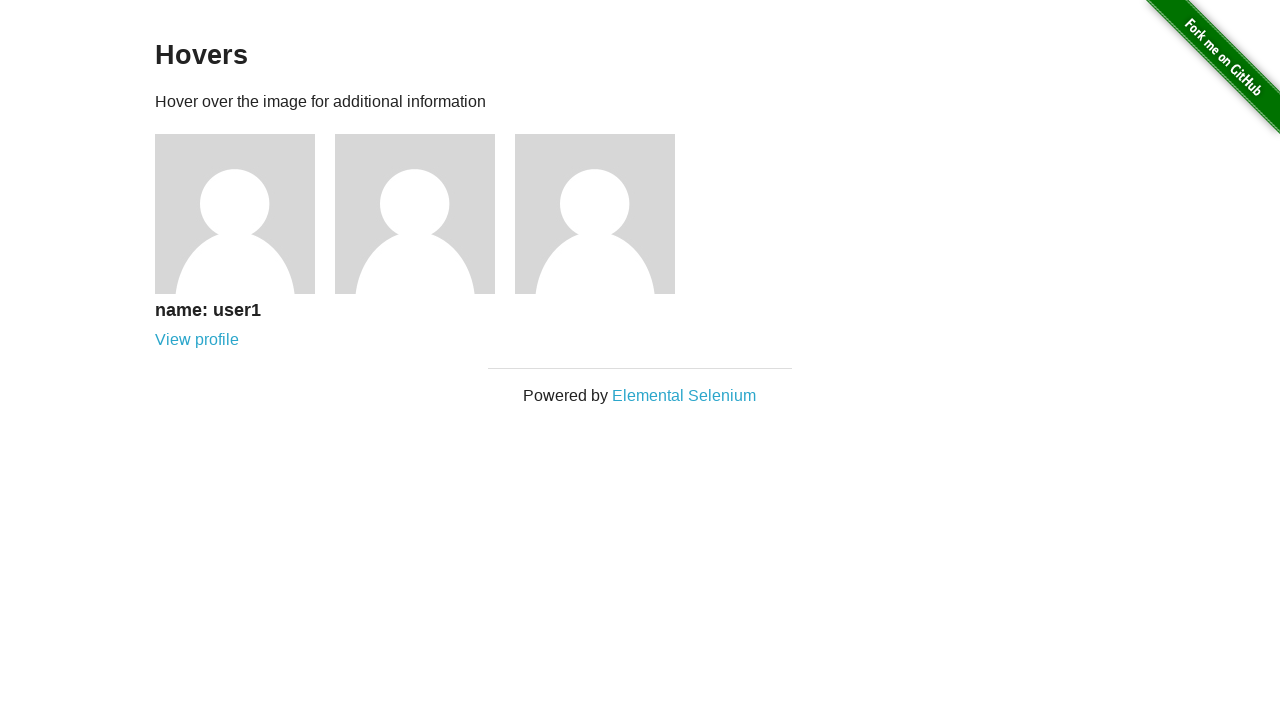

Verified that the caption is visible after hover
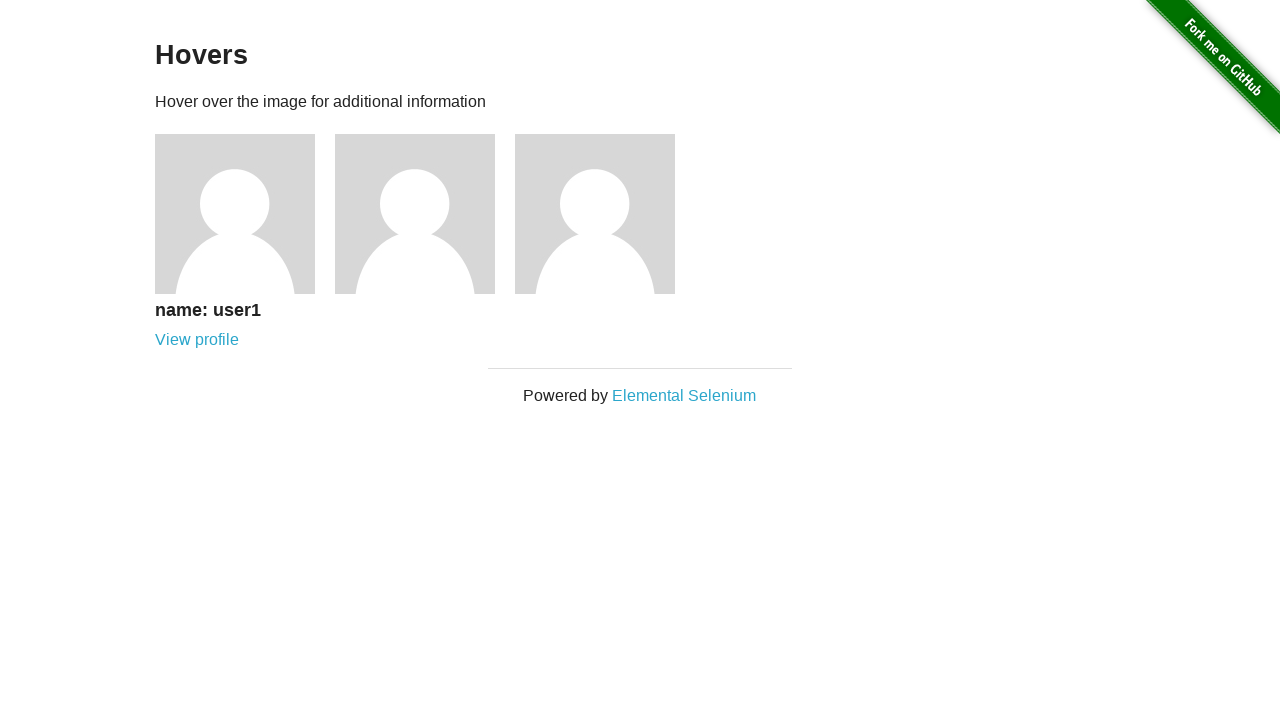

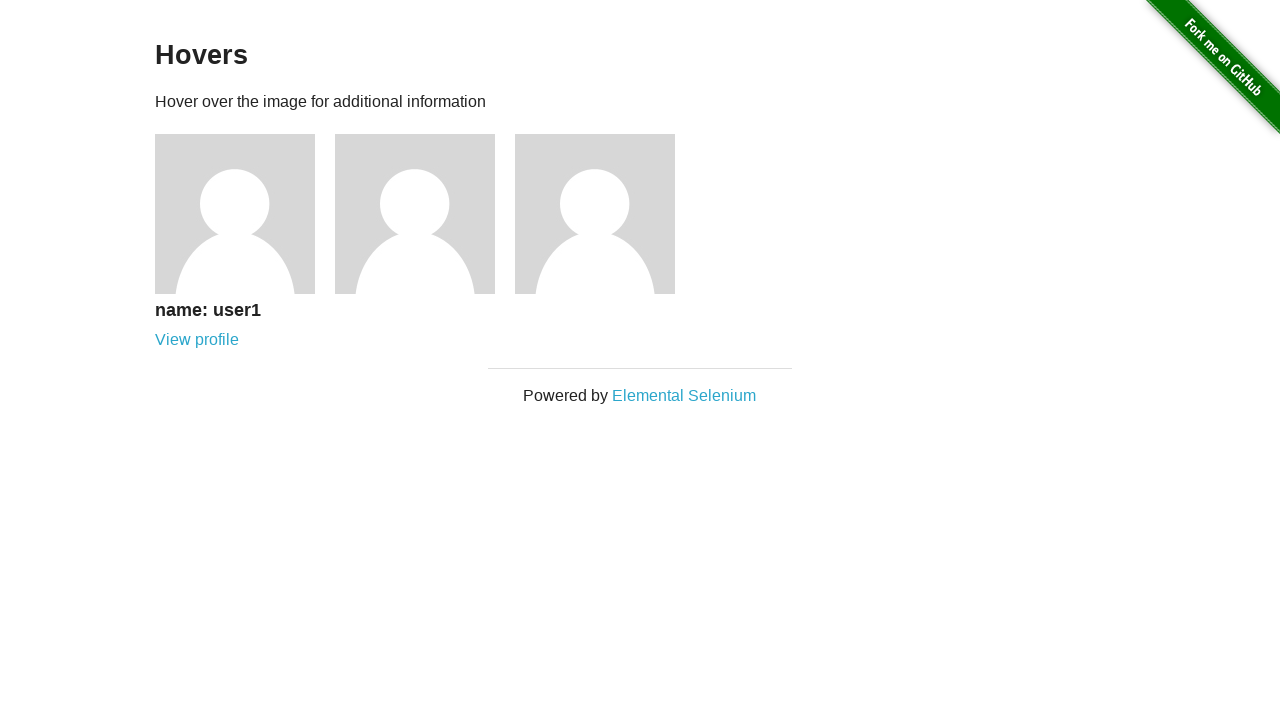